Tests a contact form by navigating to the contact page, filling in form fields, selecting radio buttons and checkboxes, and interacting with dropdown elements

Starting URL: https://www.rameshsoft.com

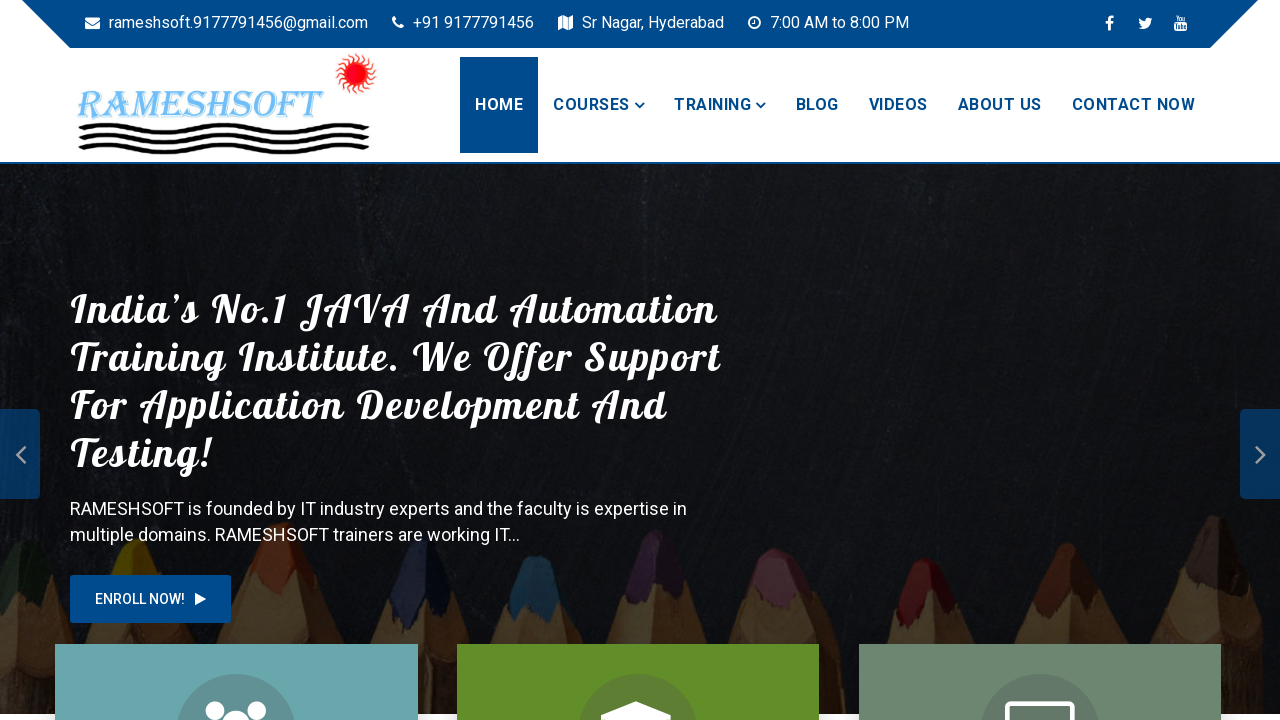

Clicked 'Contact Now' link to navigate to contact form at (1133, 105) on a:has-text('Contact Now')
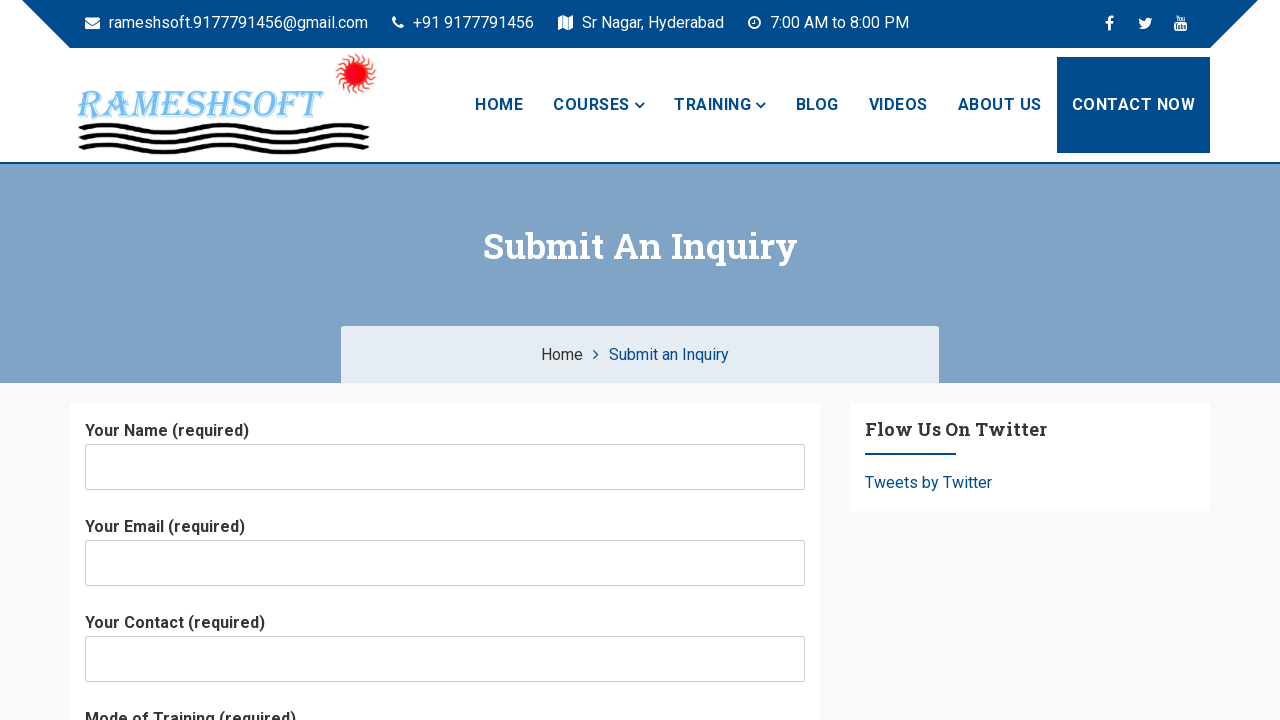

Contact form loaded - name field is now visible
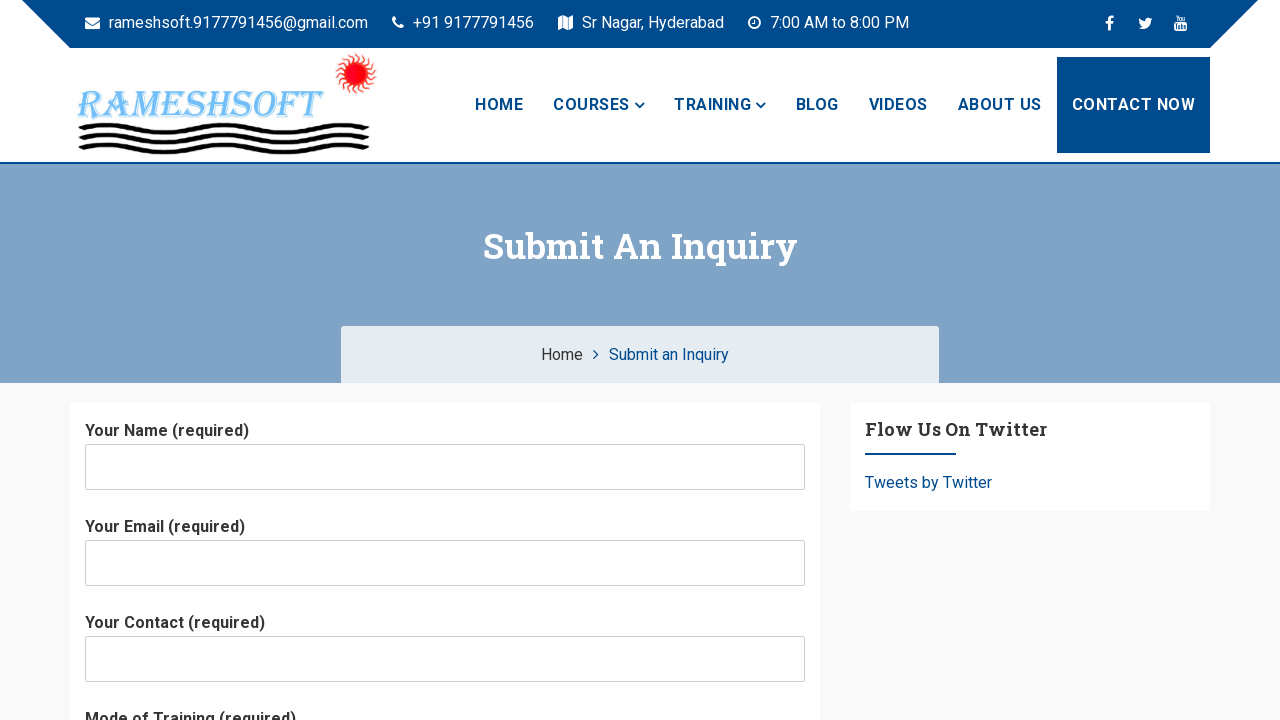

Cleared the name field on input[name='your-name']
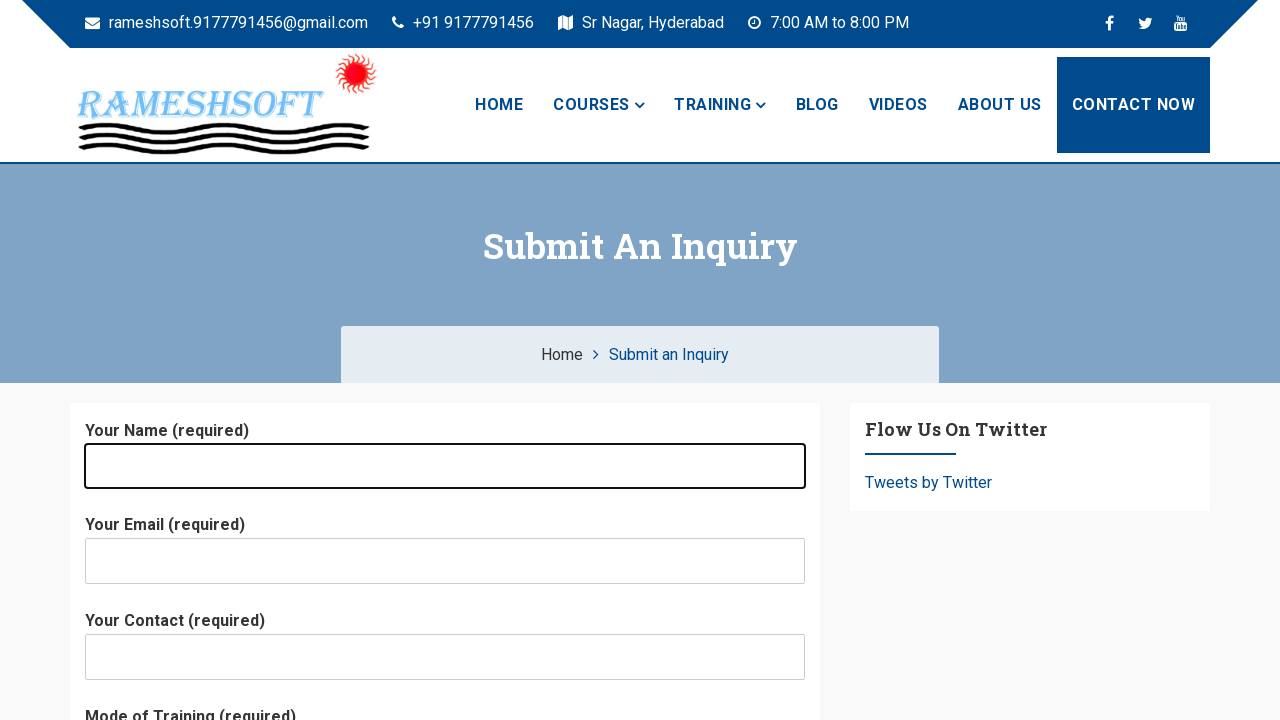

Filled name field with 'RAMESHSOFT' on input[name='your-name']
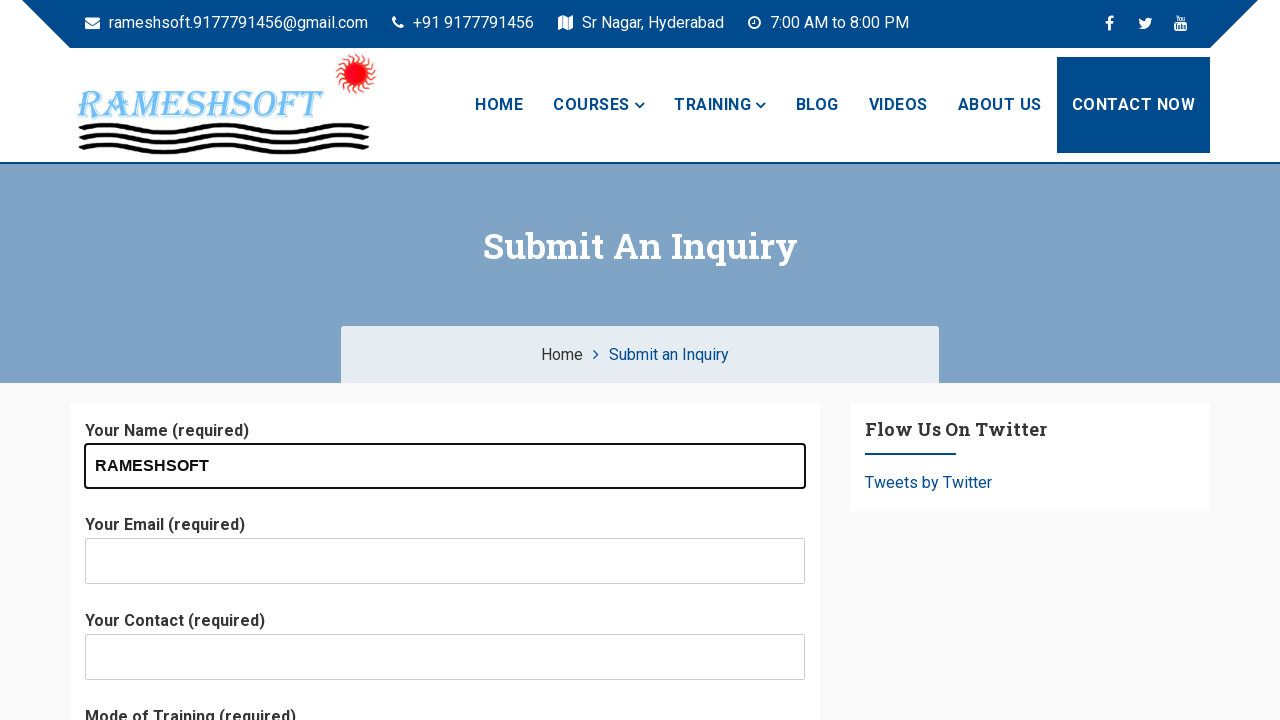

Selected 'Offline' radio button at (188, 360) on input[value='Offline']
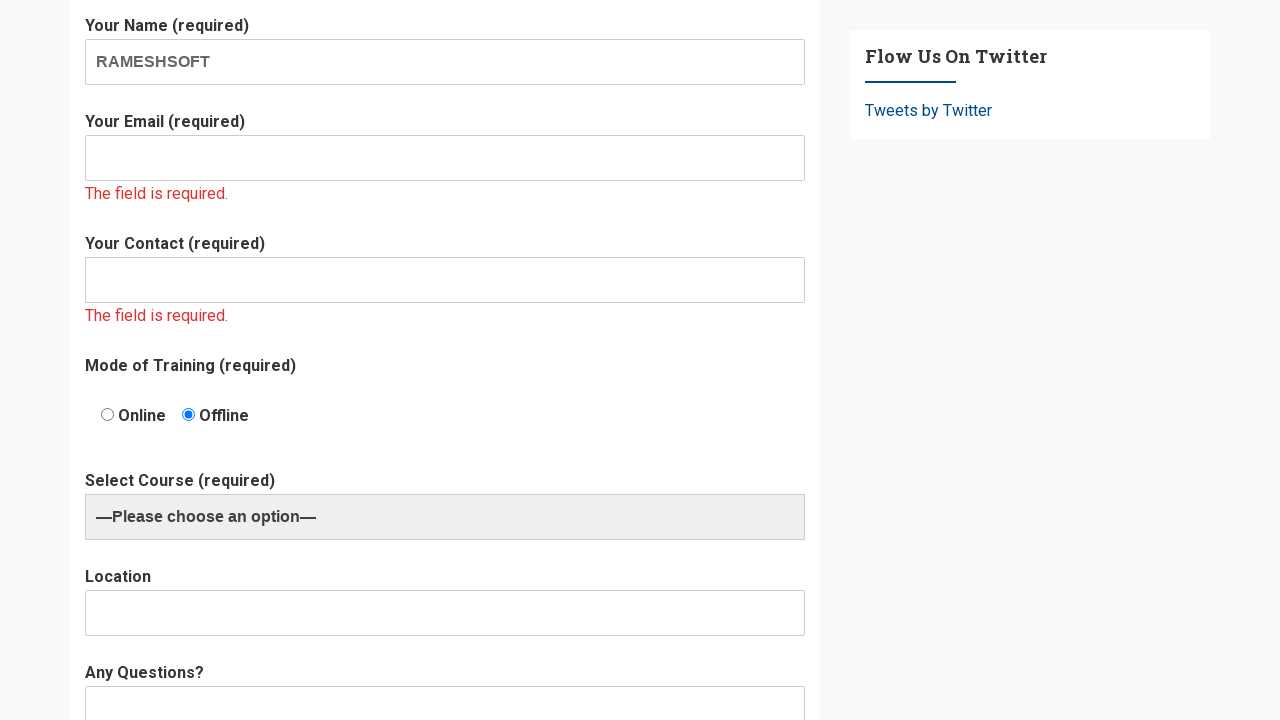

Checked 'AgreeWithUs' checkbox at (108, 360) on input[name='AgreeWithUs']
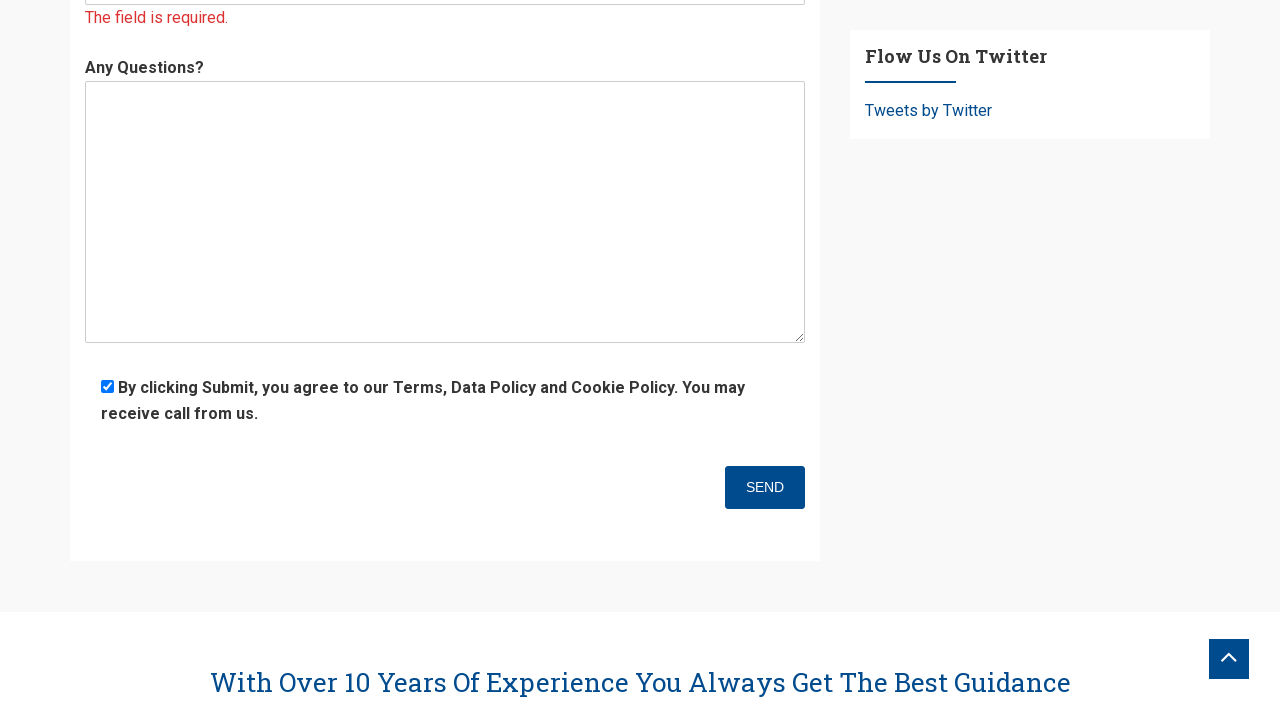

Selected dropdown option by index 1 on select[name='use_label_element']
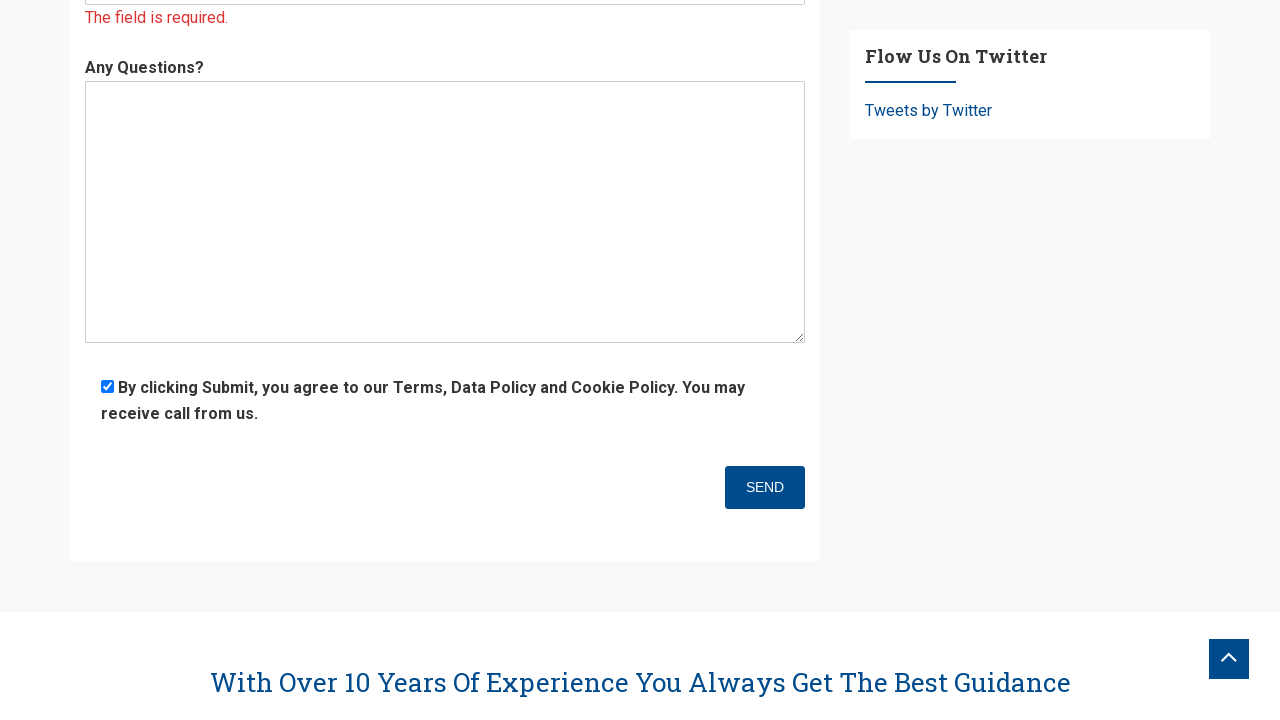

Selected 'Selenium through Java' from dropdown on select[name='use_label_element']
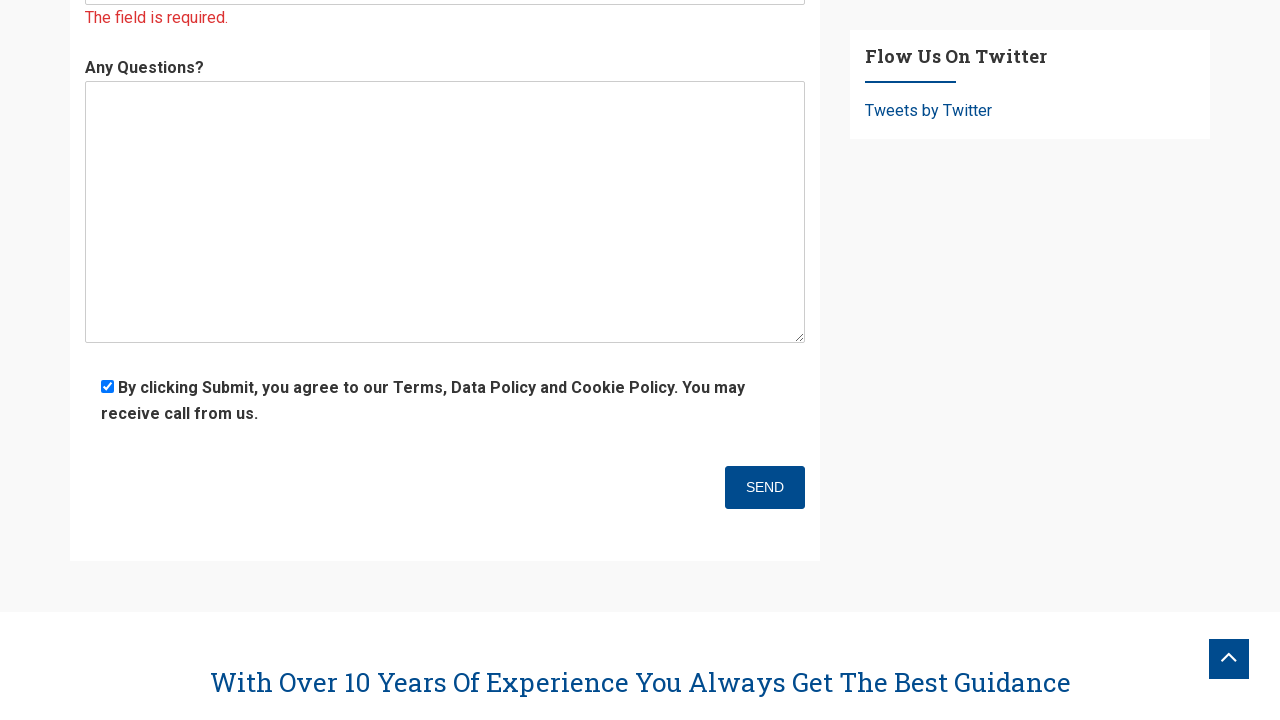

Selected 'Core Java' from dropdown on select[name='use_label_element']
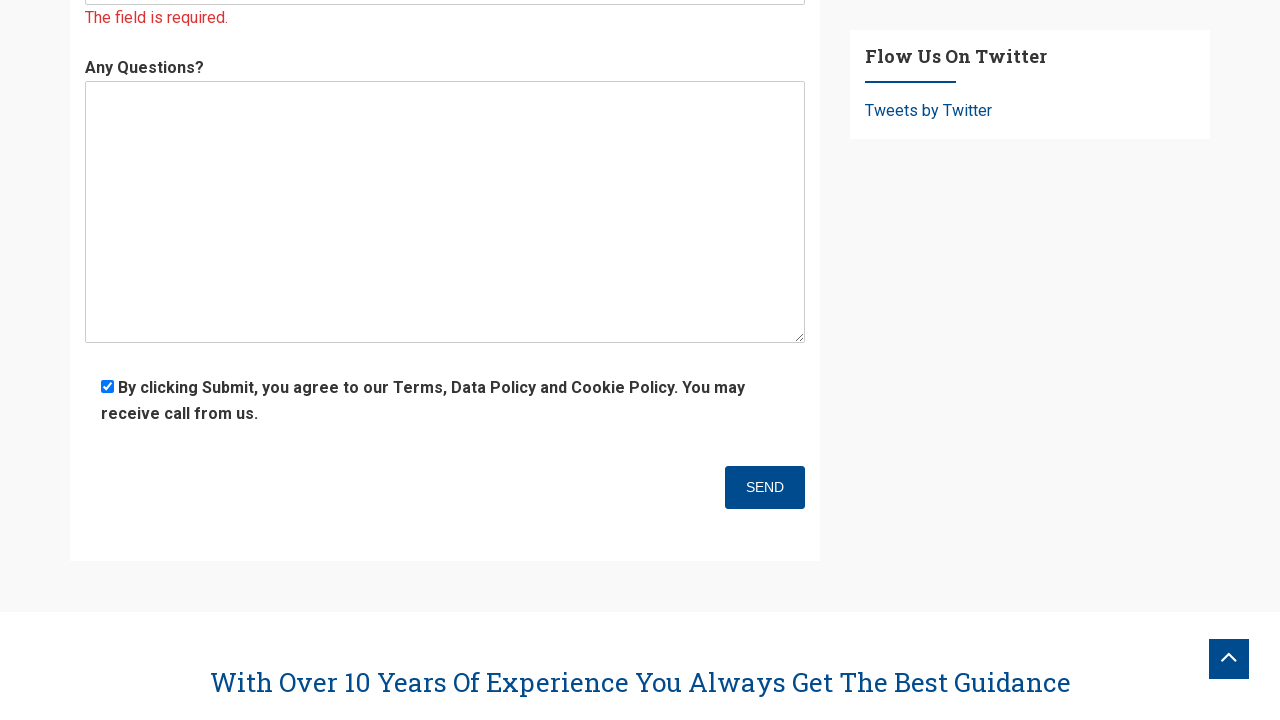

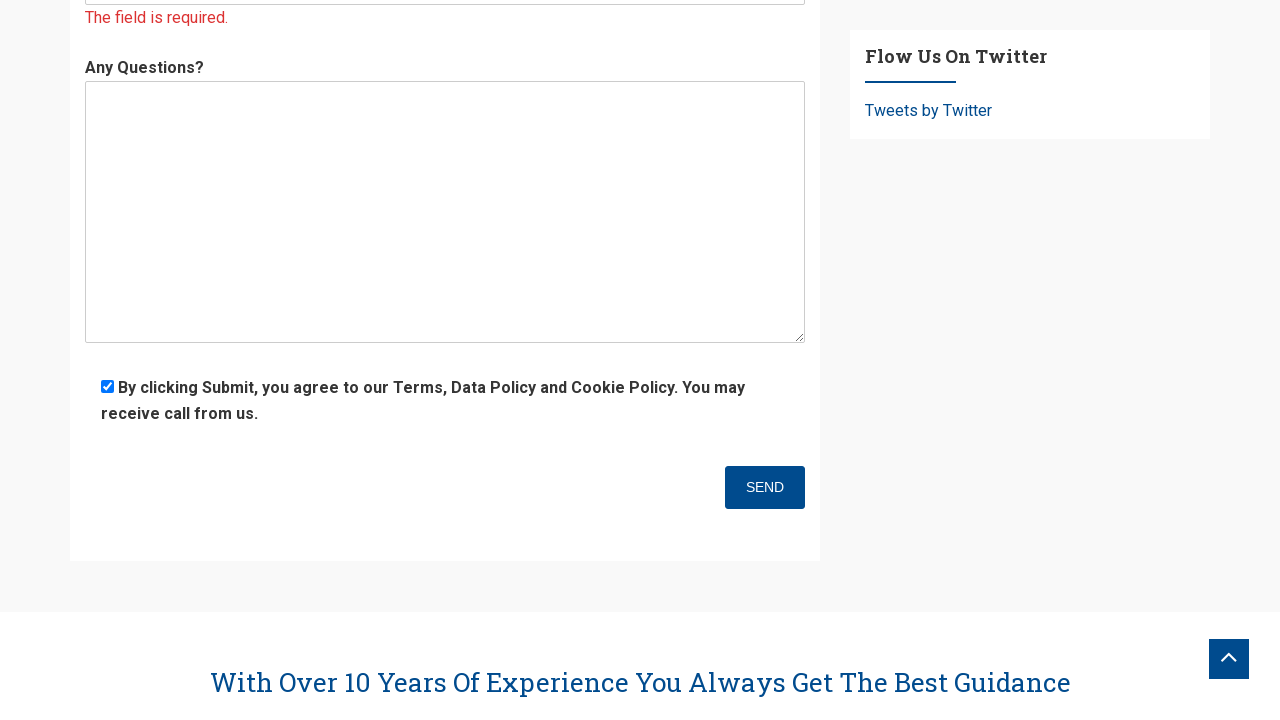